Verifies that the last name input field exists and has a placeholder containing "Apellido"

Starting URL: https://www.stg.openenglish.com/

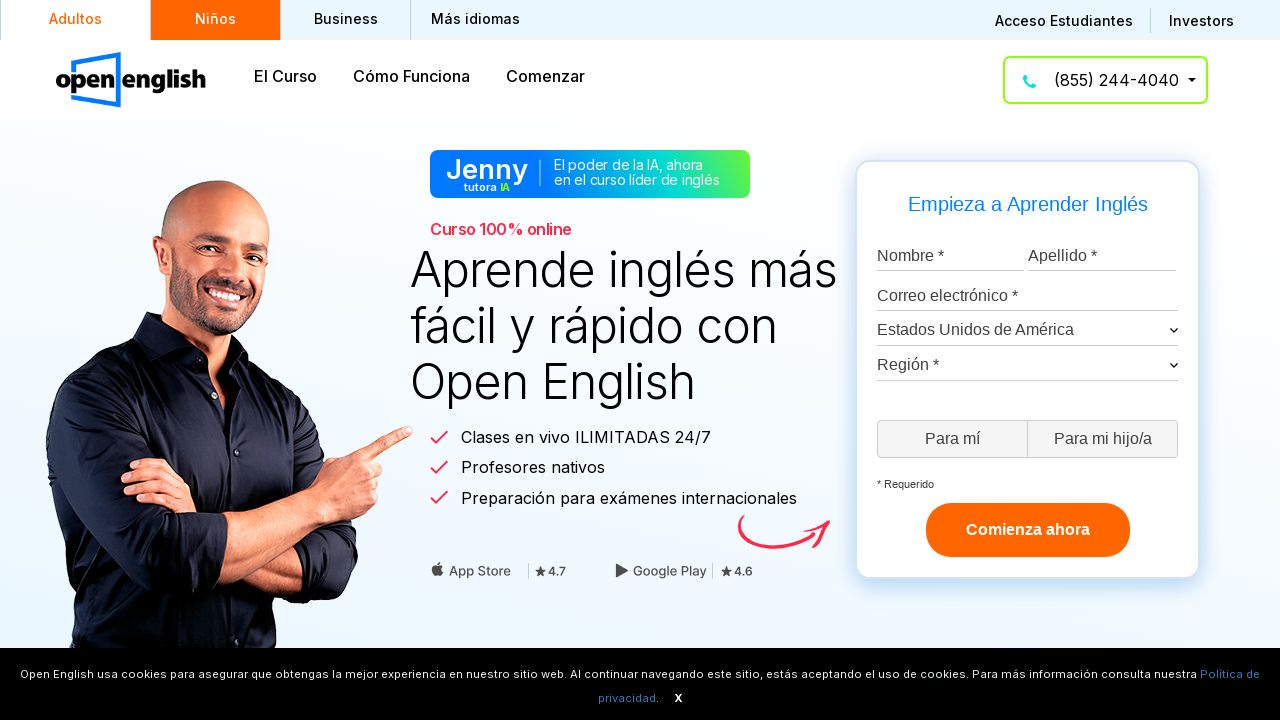

Waited for lastname input field to be visible
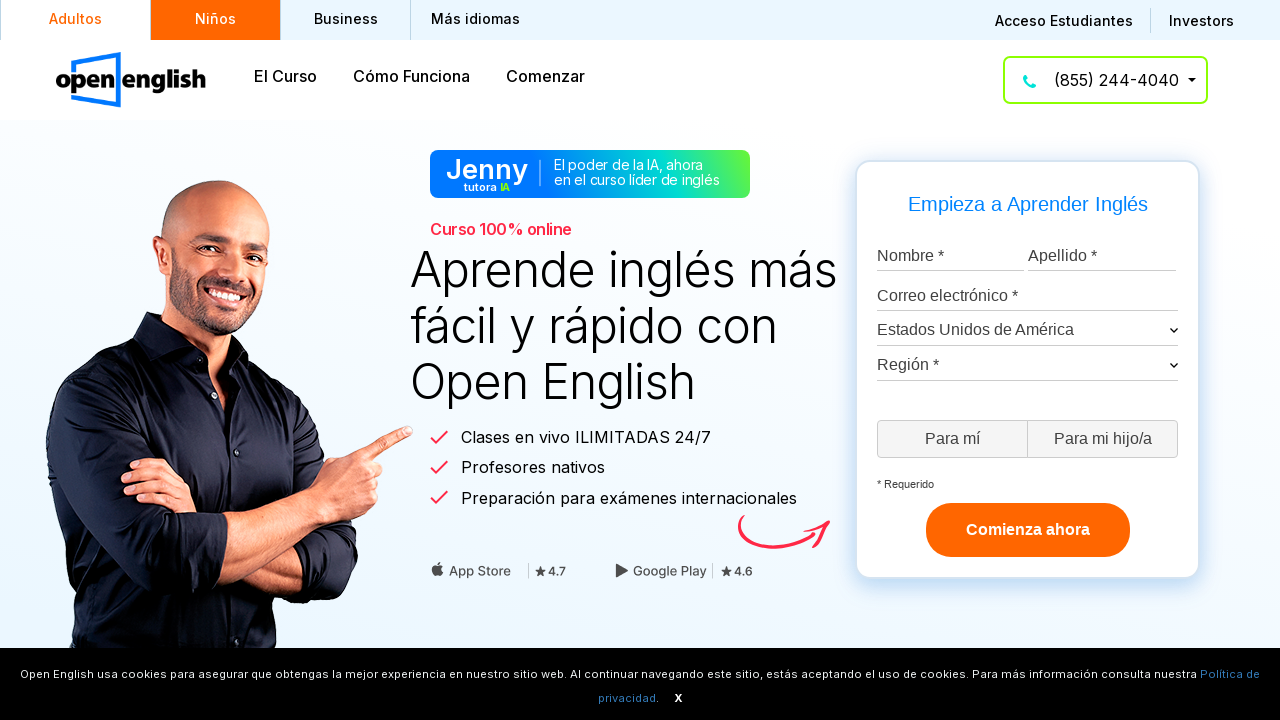

Verified that lastname input placeholder contains 'Apellido'
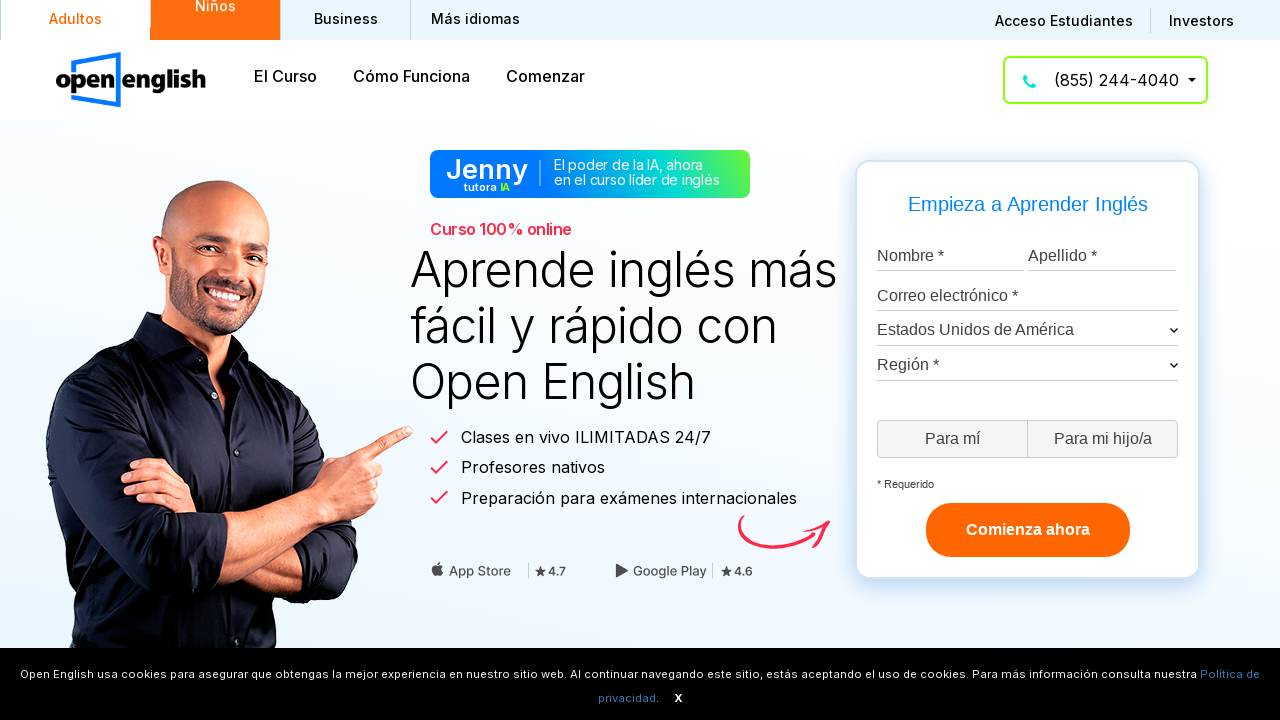

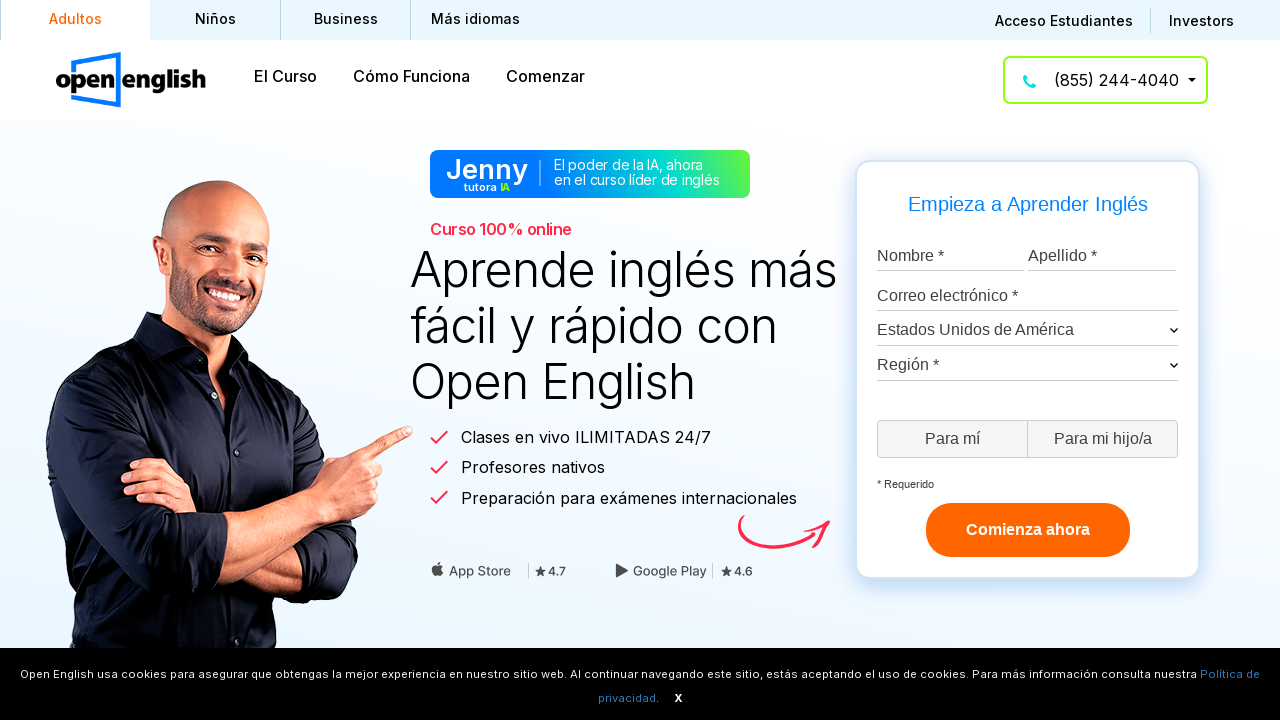